Navigates to the Koel app QA site, refreshes the page, and verifies that button elements are present on the page.

Starting URL: https://qa.koel.app

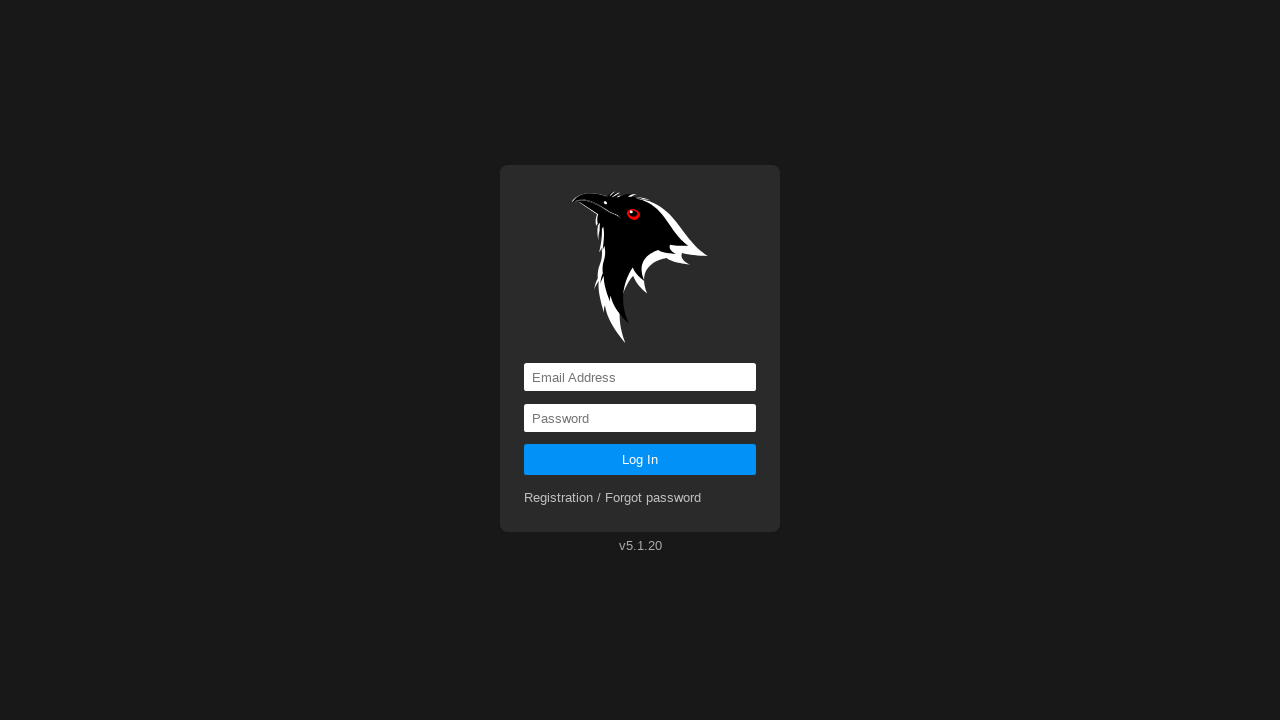

Navigated to Koel app QA site at https://qa.koel.app
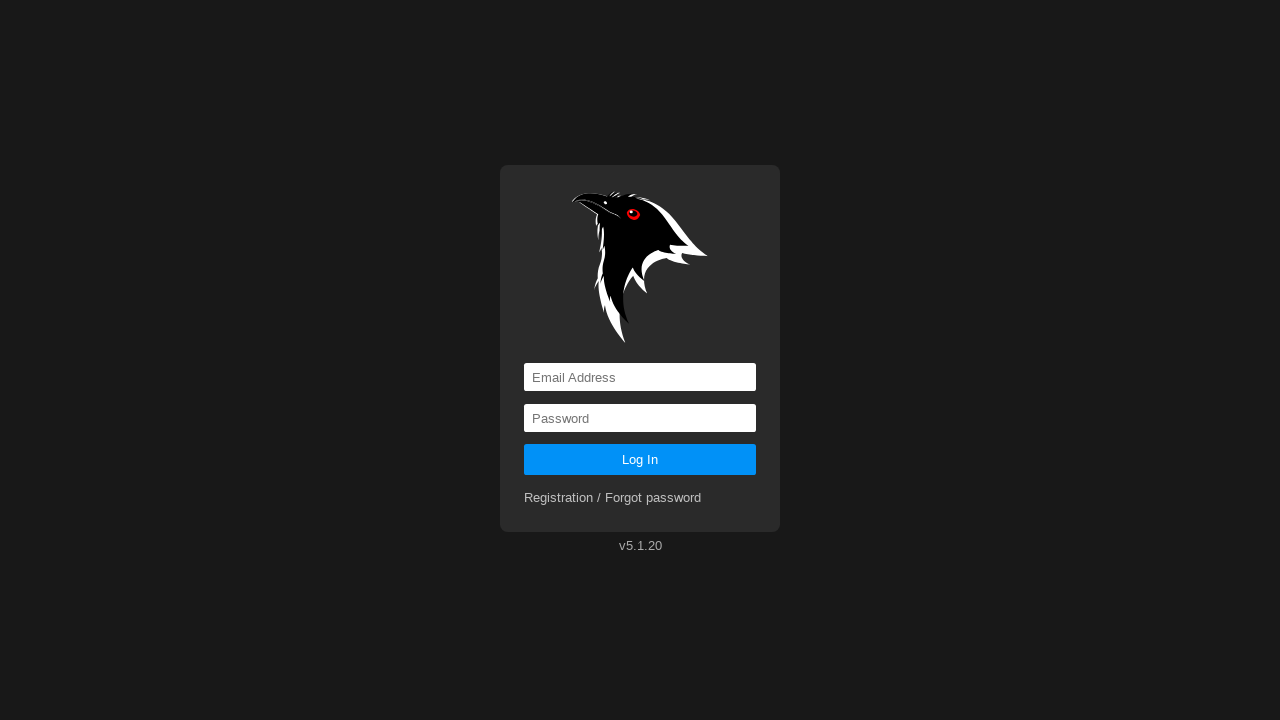

Reloaded the page
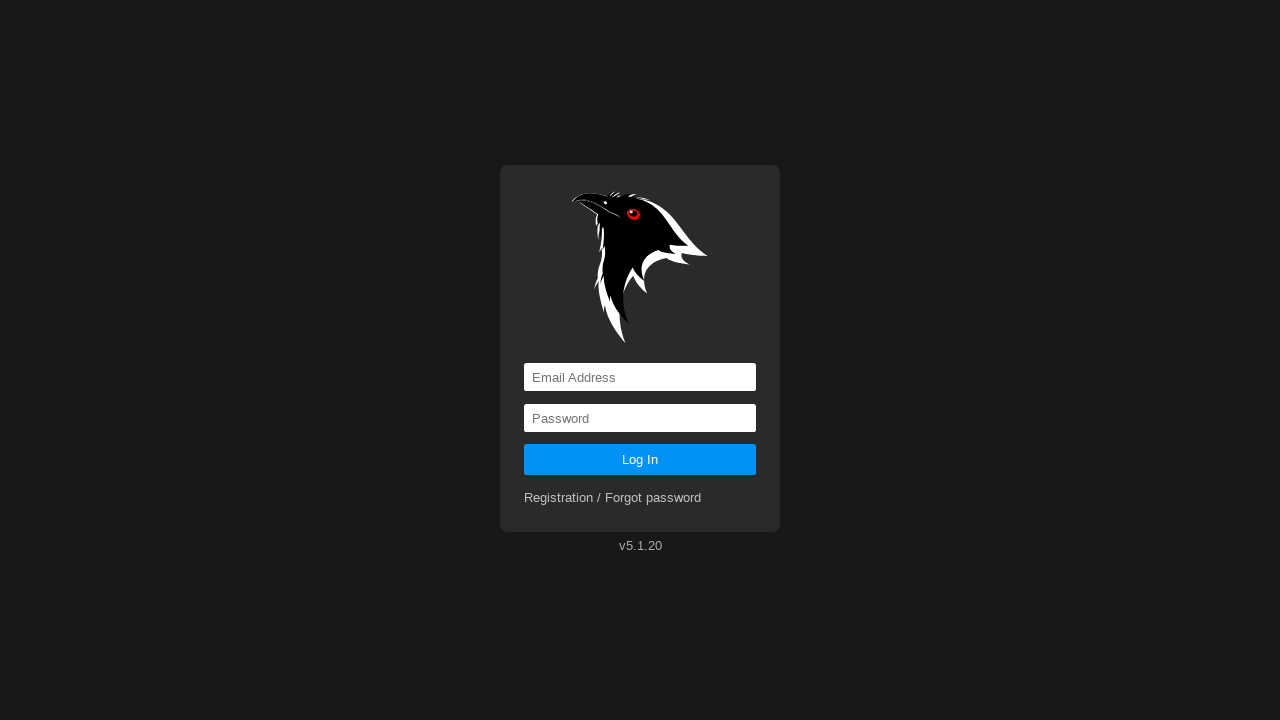

Waited for button elements to be present on the page
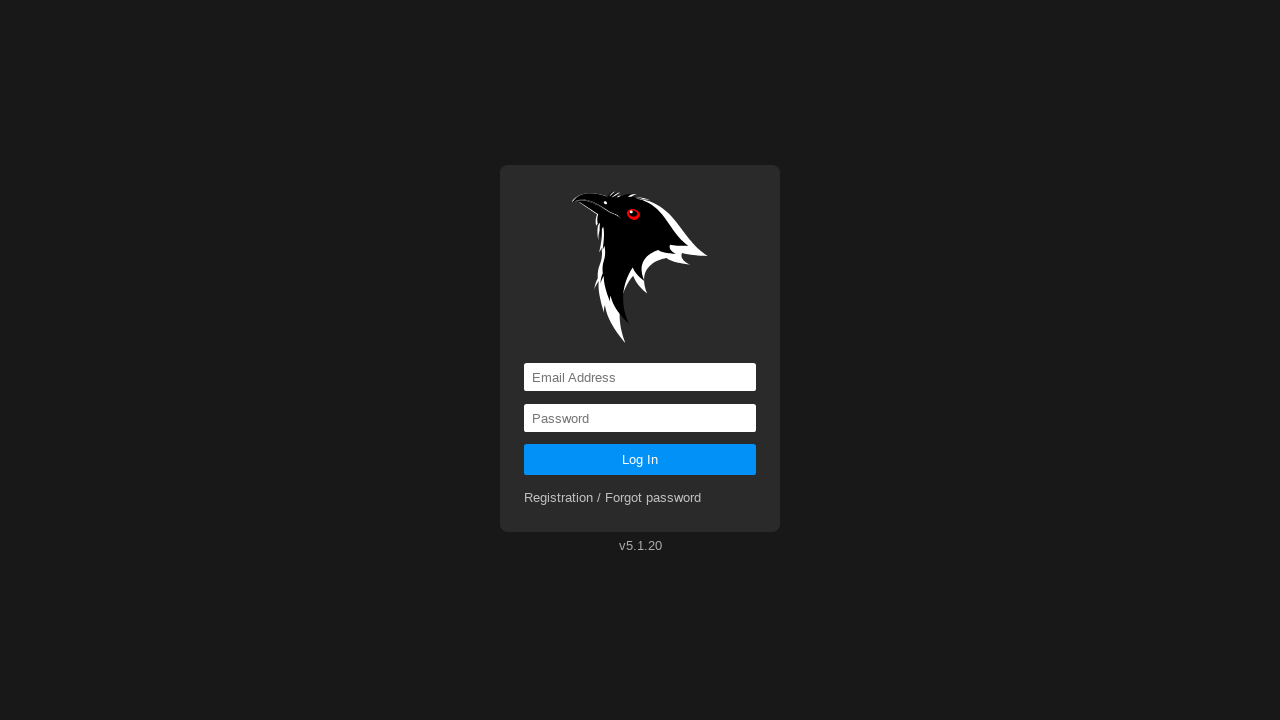

Located all button elements on the page
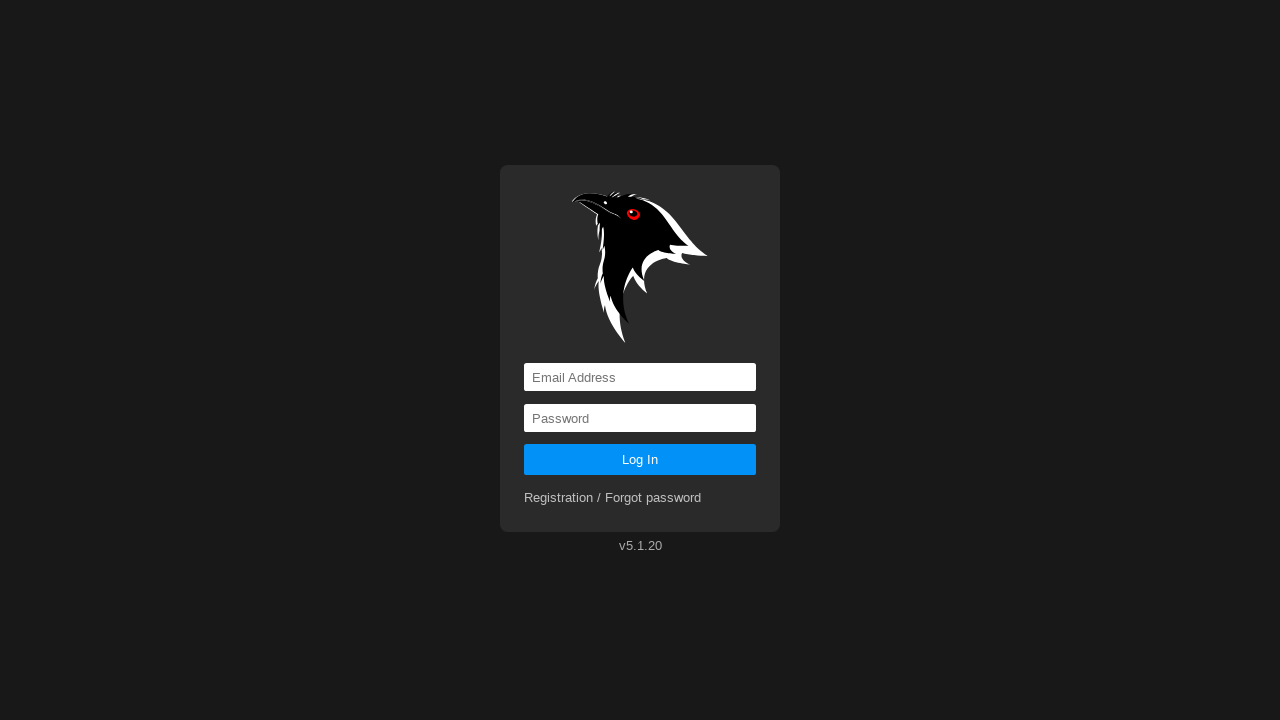

Verified the first button element is ready
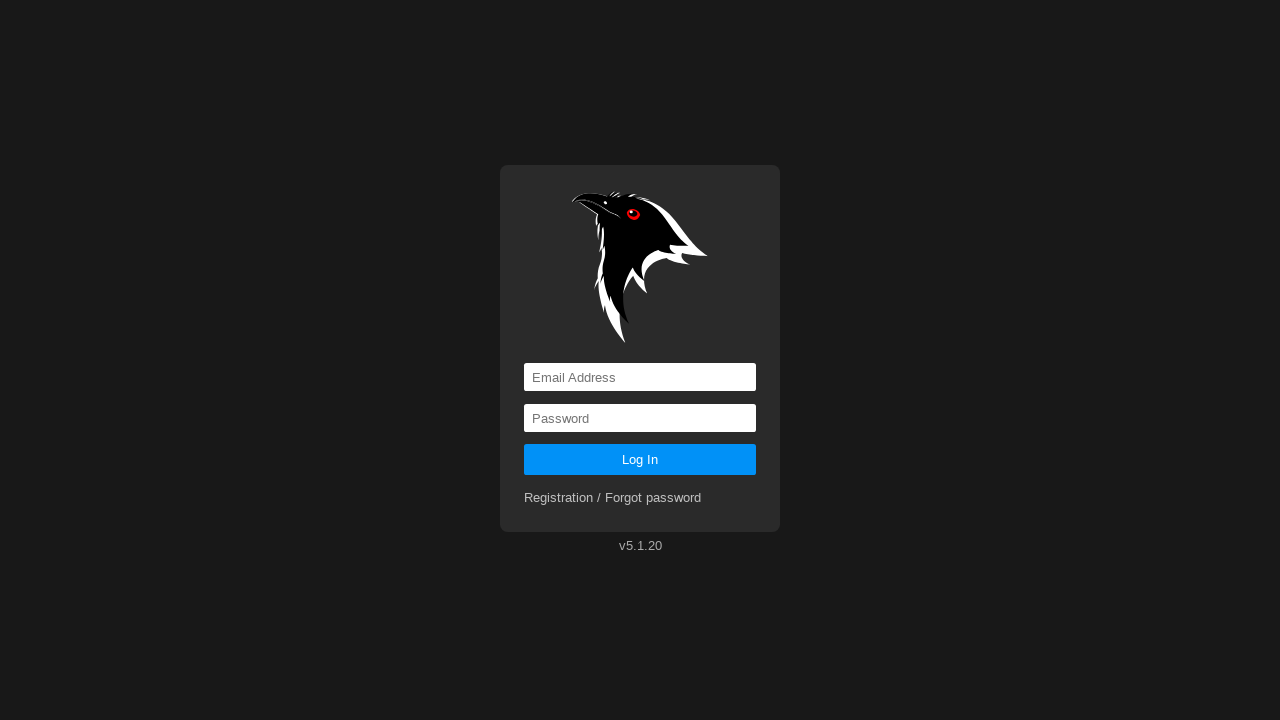

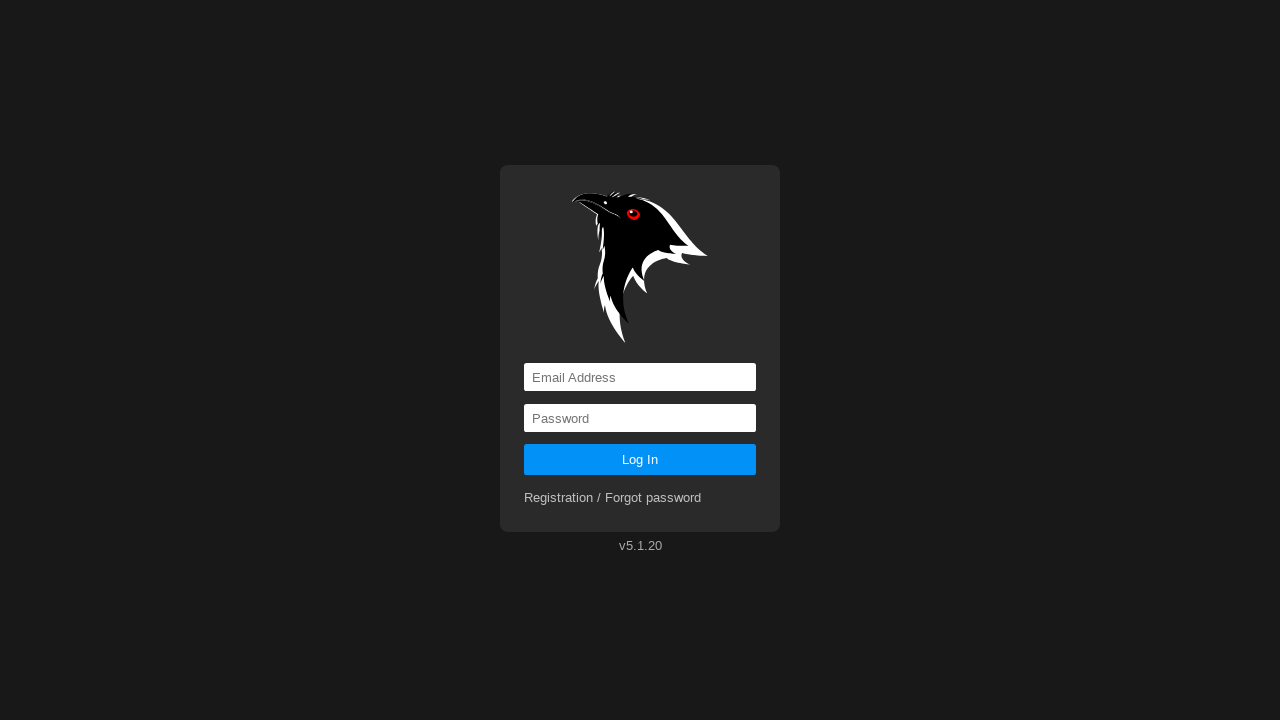